Tests form filling functionality with shadow DOM elements by entering text into username and password fields that are inside shadow roots

Starting URL: https://demoapps.qspiders.com/ui/shadow?sublist=0

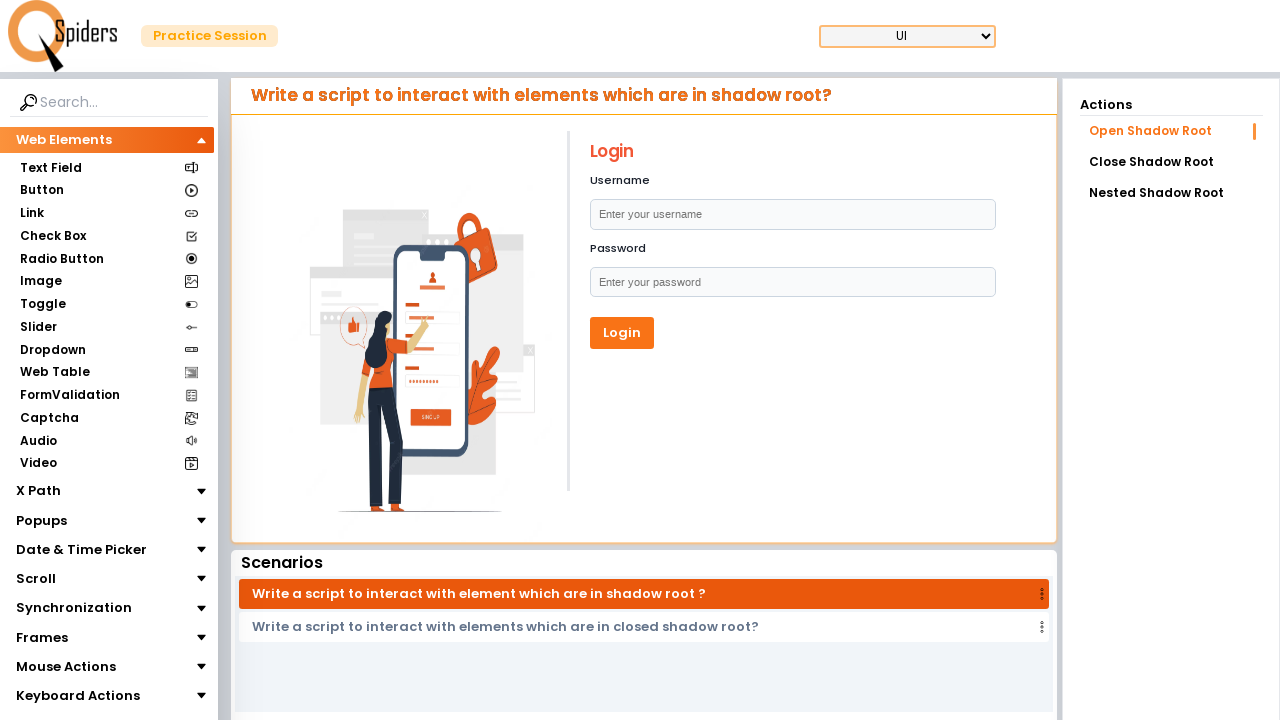

Located first shadow host element for username field
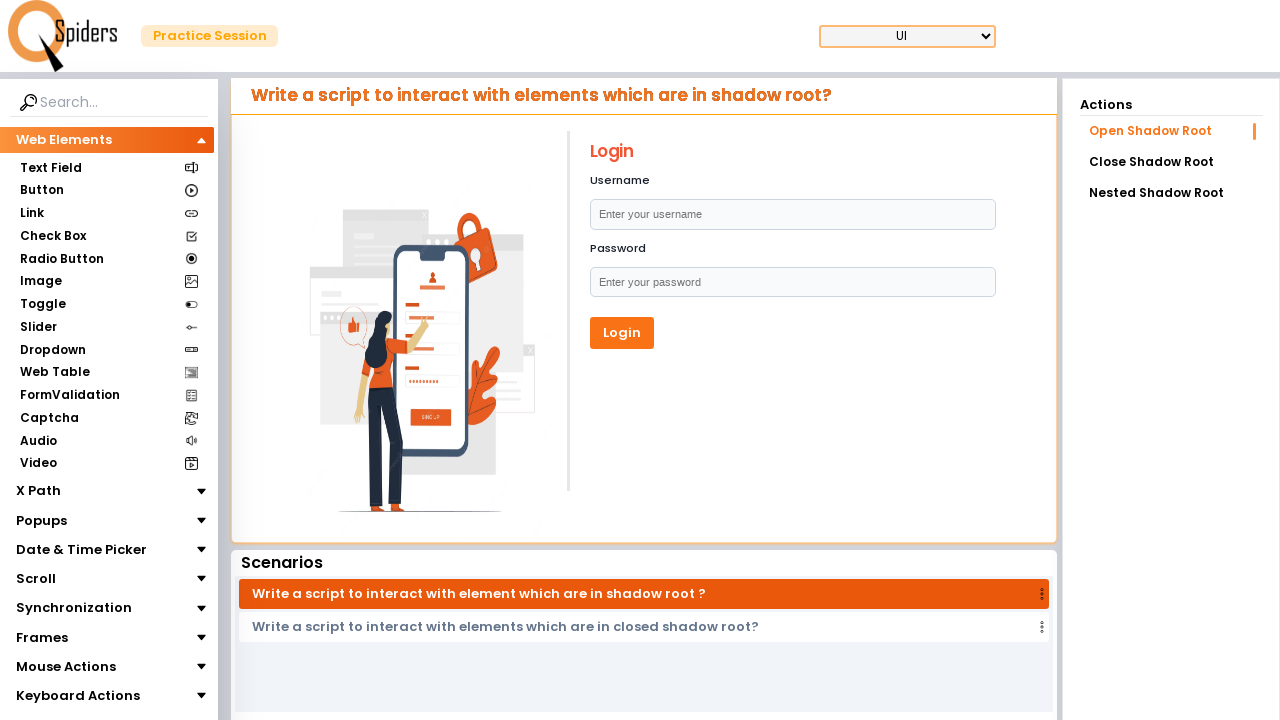

Located username input field inside shadow DOM
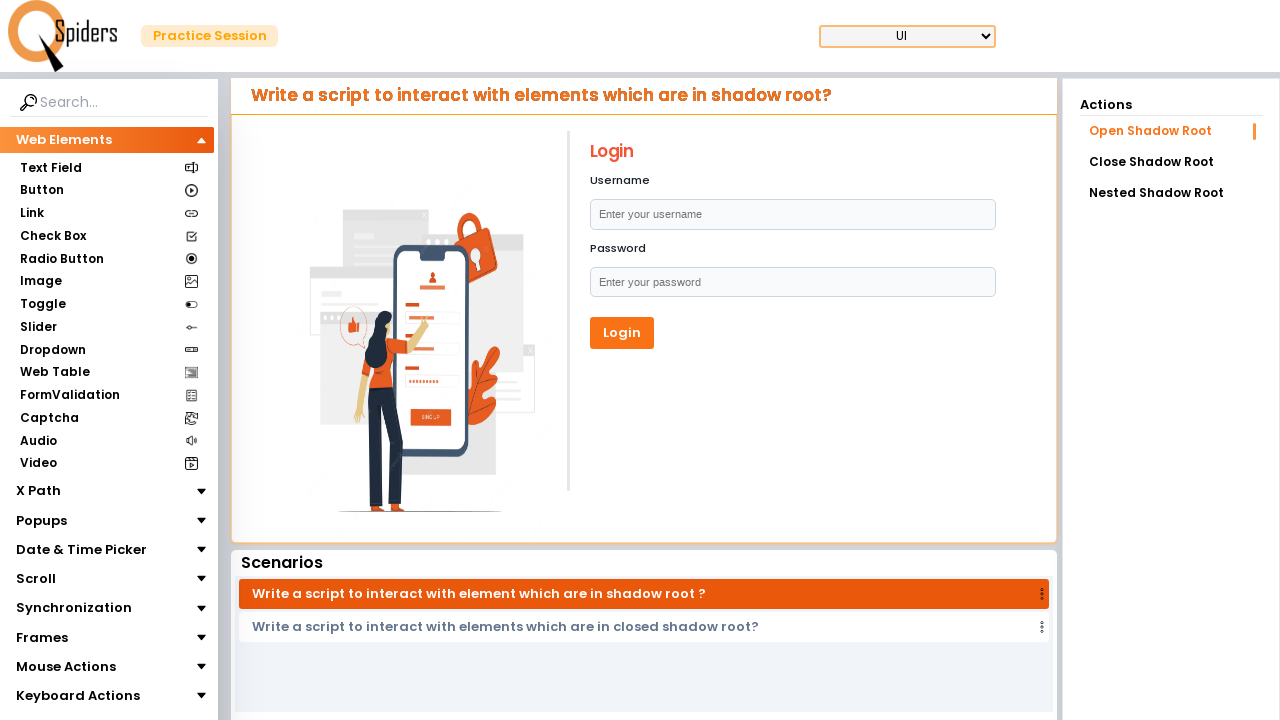

Filled username field with 'java' on xpath=//form/div >> nth=0 >> input[type='text']
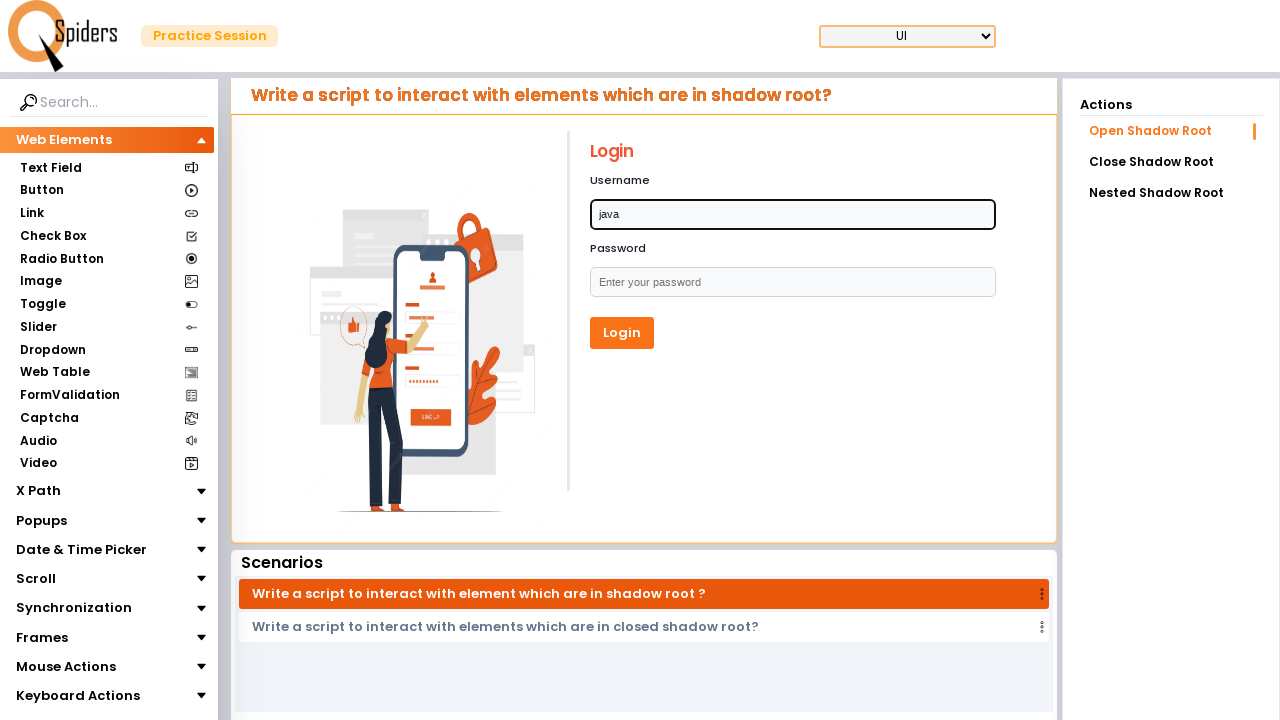

Located second shadow host element for password field
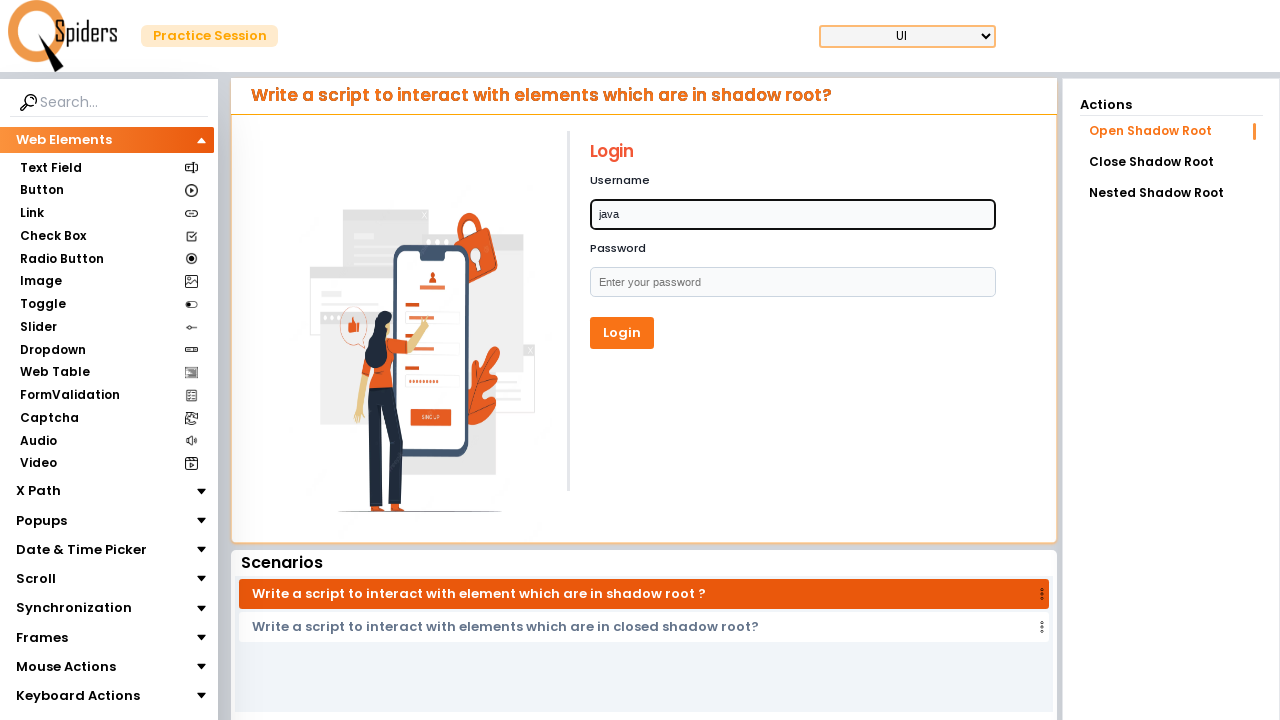

Located password input field inside shadow DOM
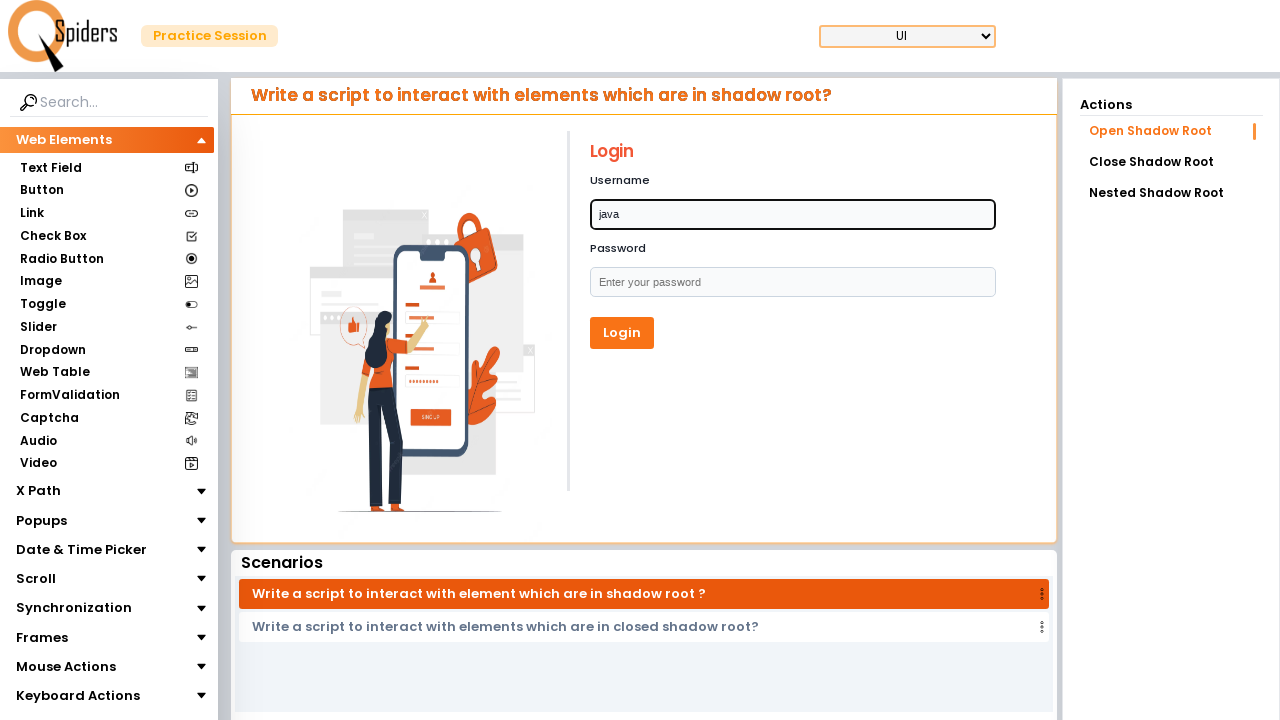

Filled password field with 'Testing' on xpath=//form/div[2] >> input[type='text']
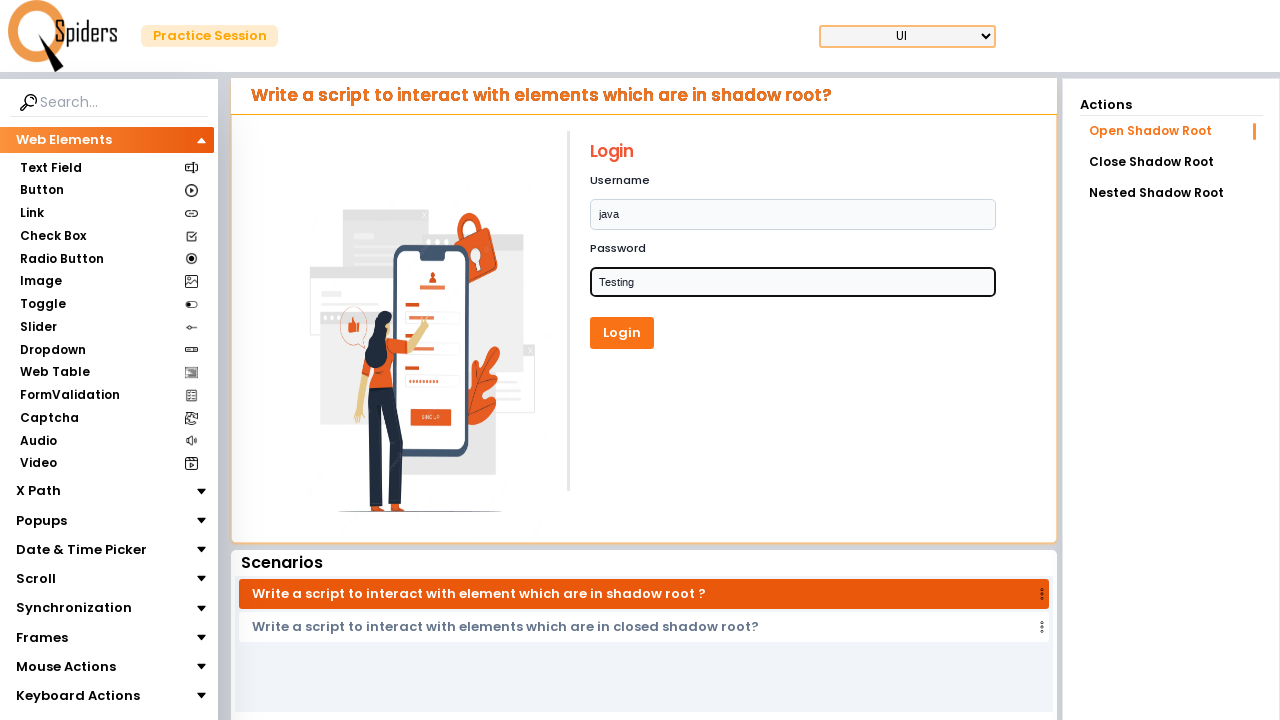

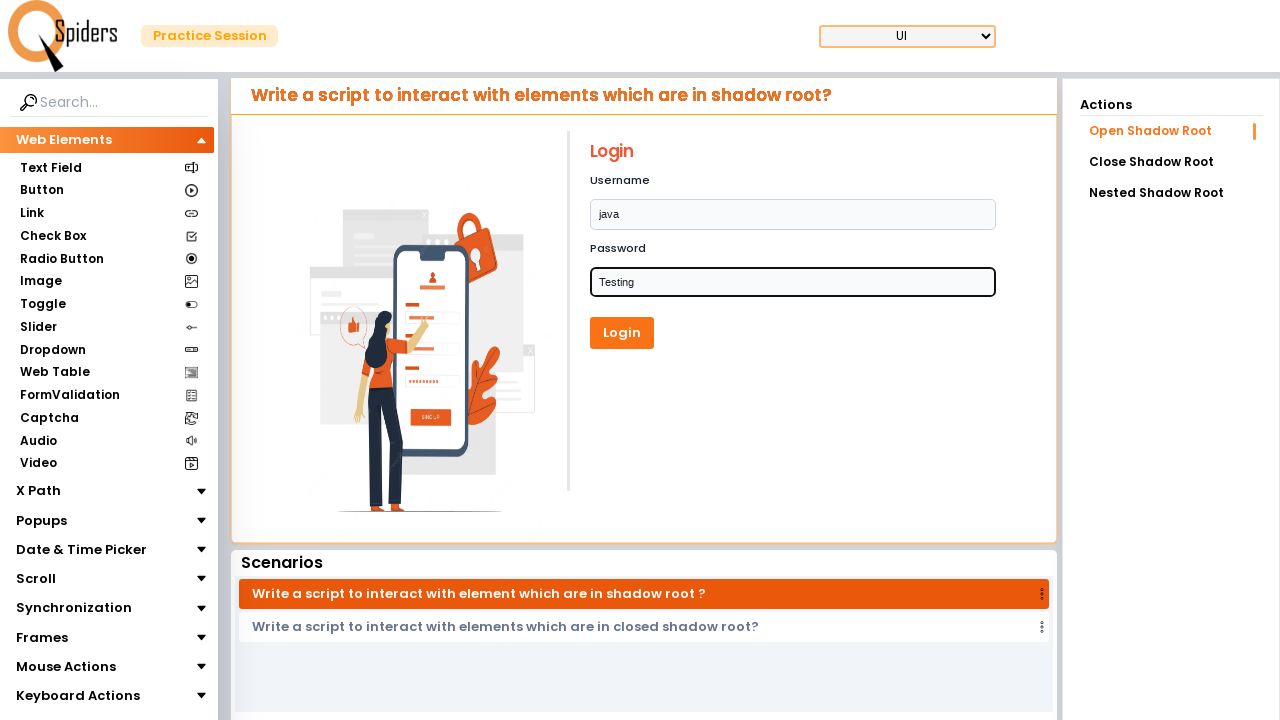